Verifies that the Carousel documentation page displays the correct h1 heading

Starting URL: https://flowbite-svelte.com/docs/components/carousel

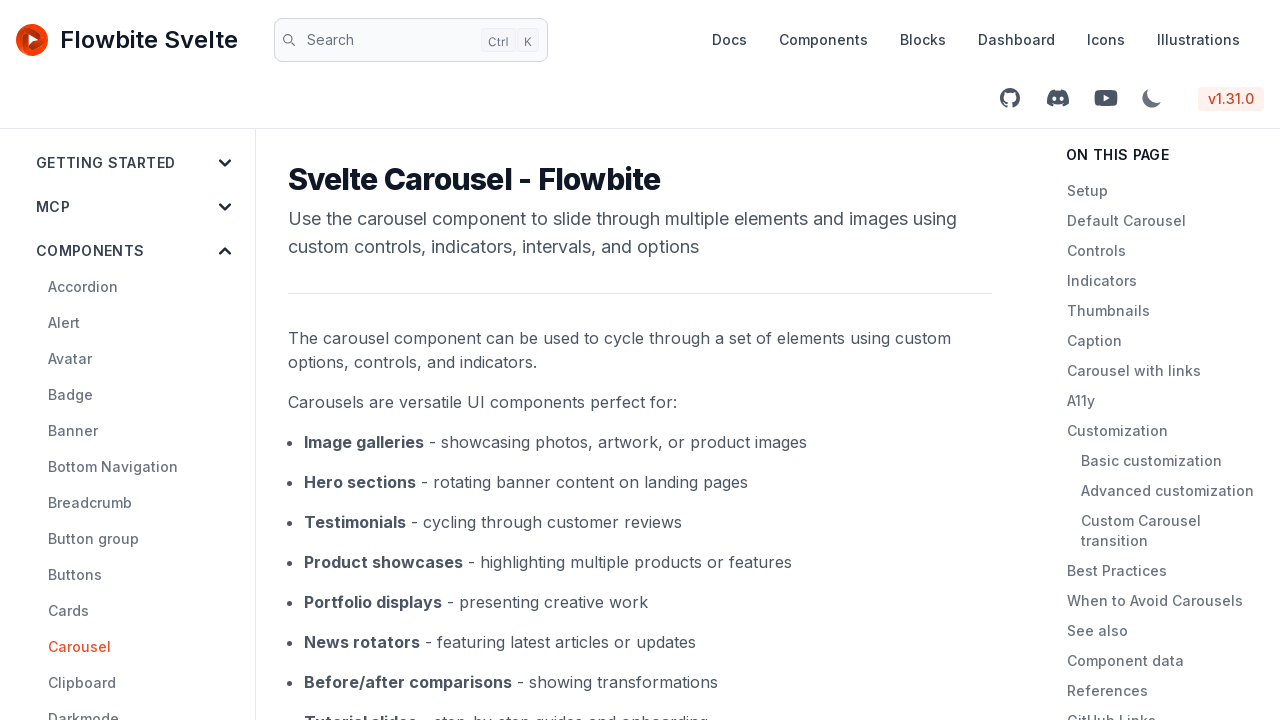

Navigated to Carousel documentation page
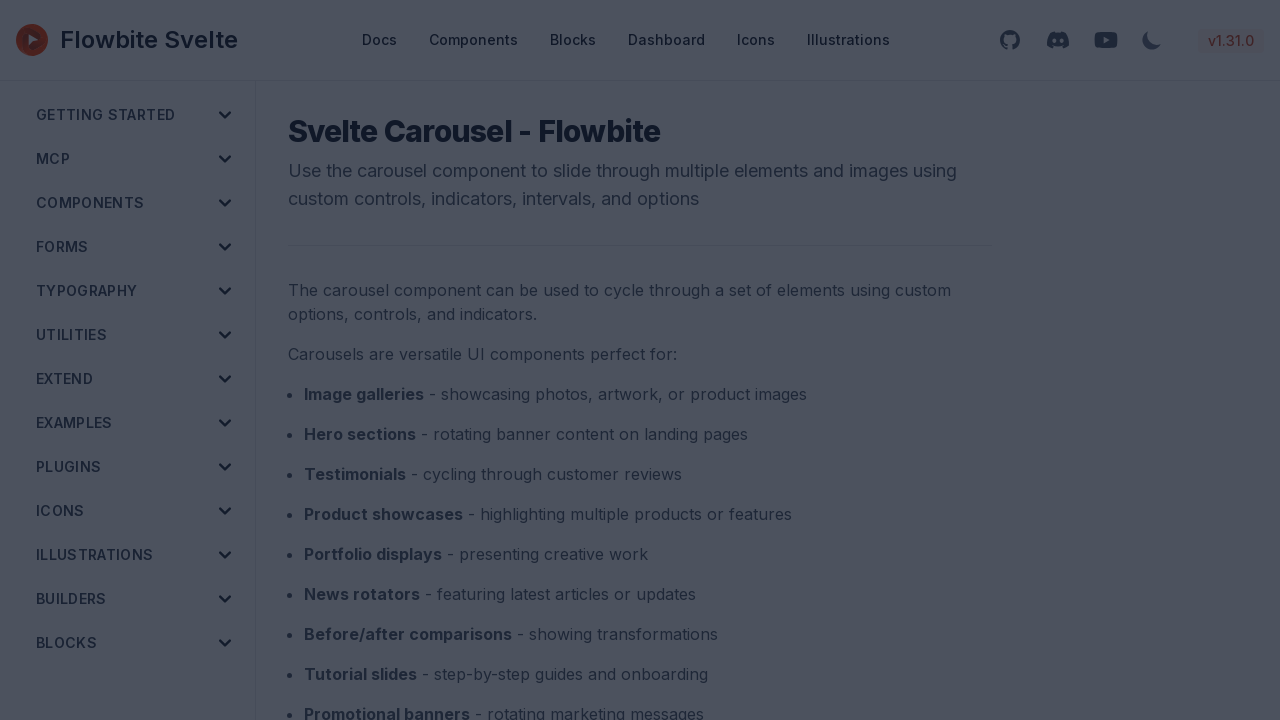

H1 element loaded on the page
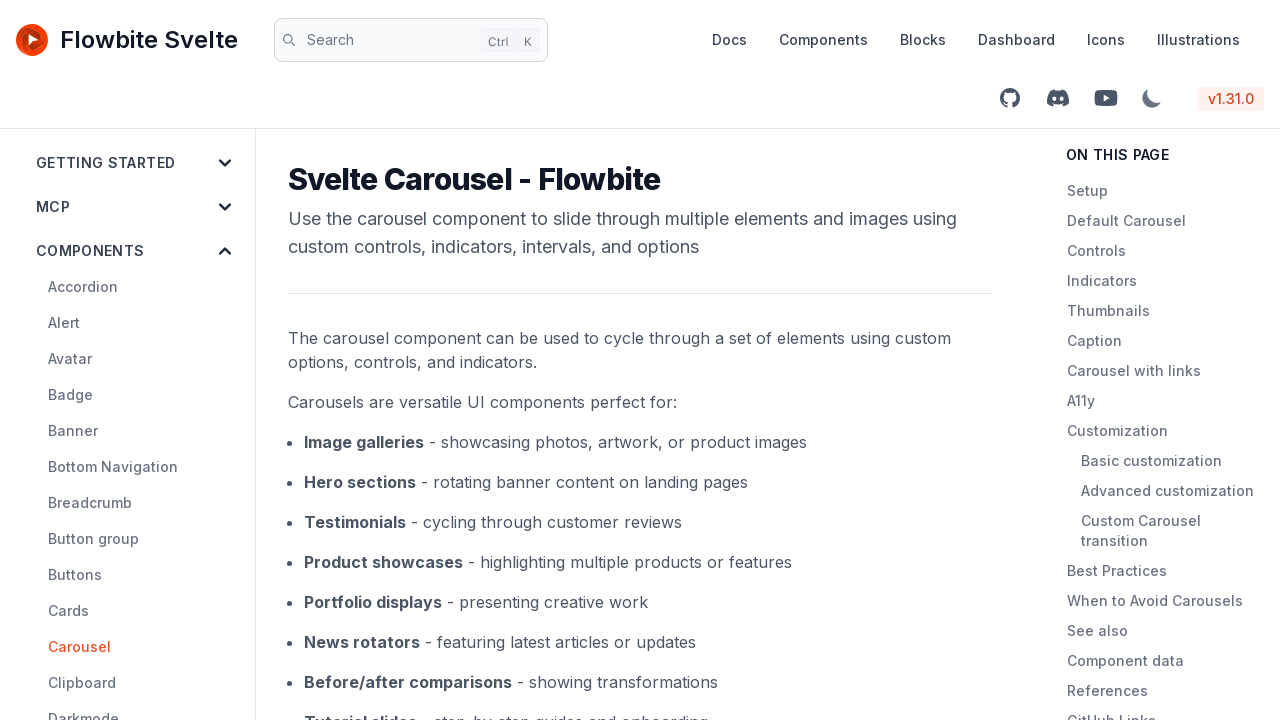

Retrieved h1 text content
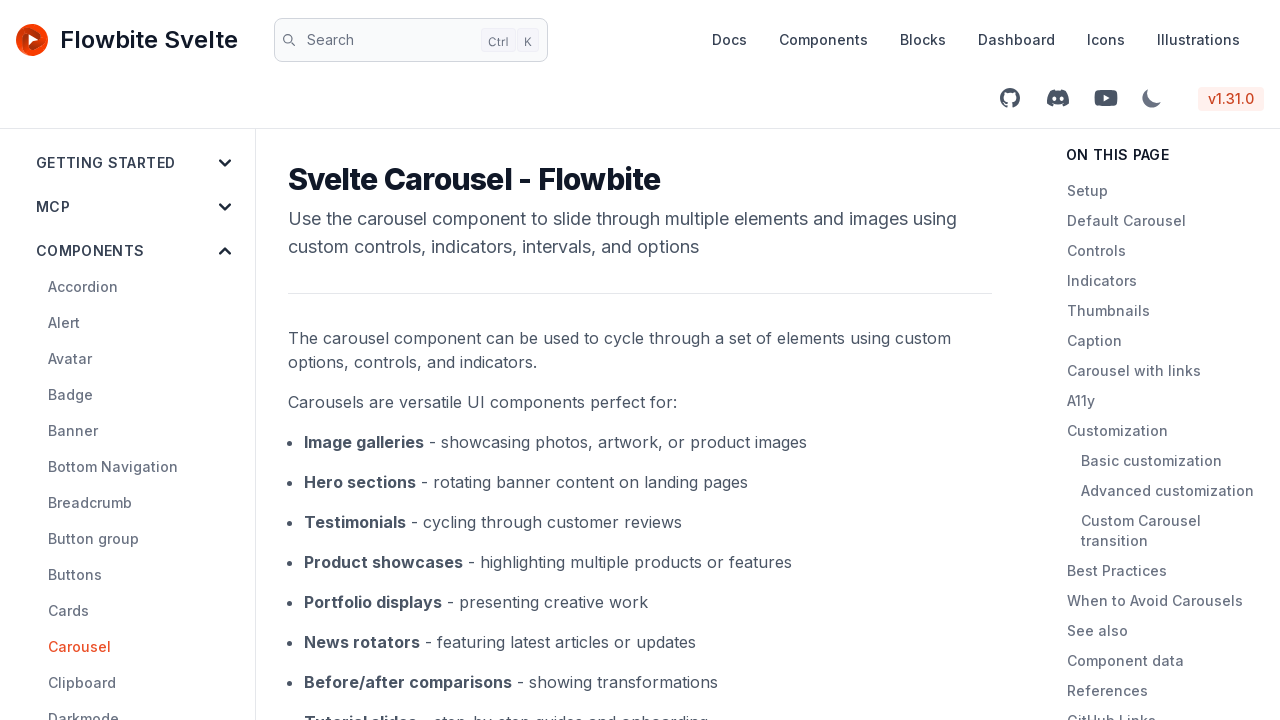

Verified h1 text matches 'Svelte Carousel - Flowbite'
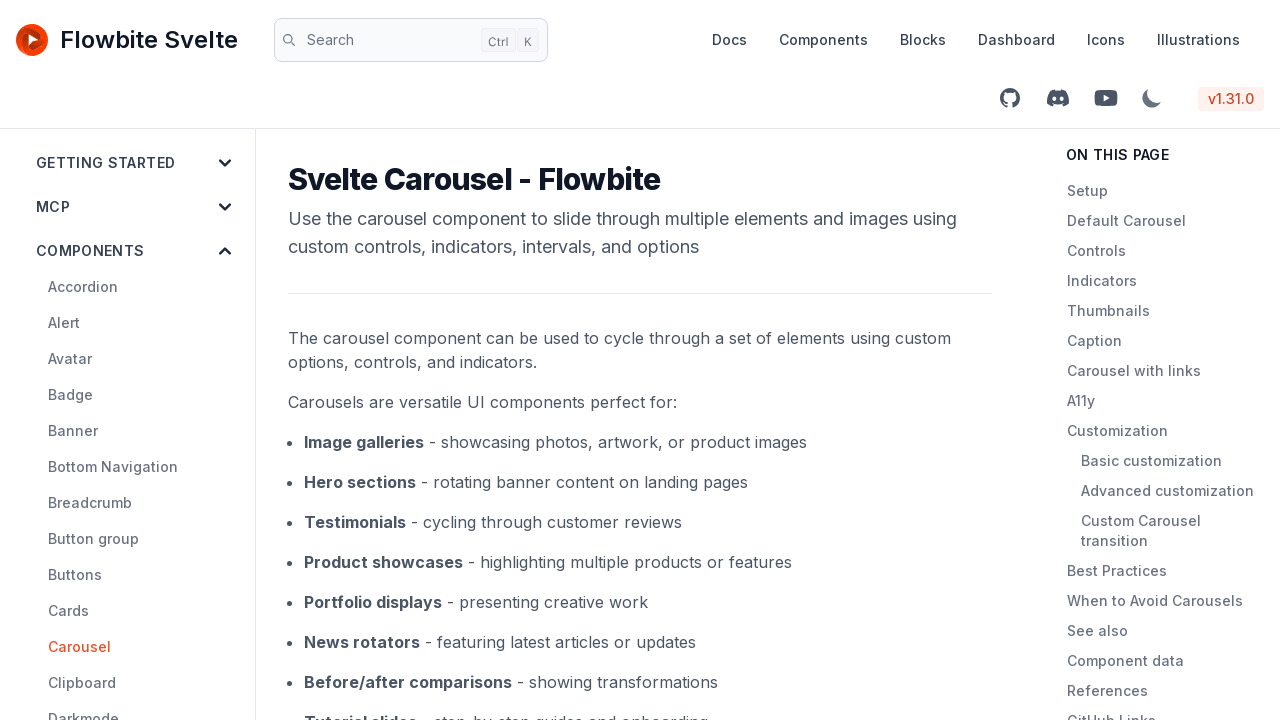

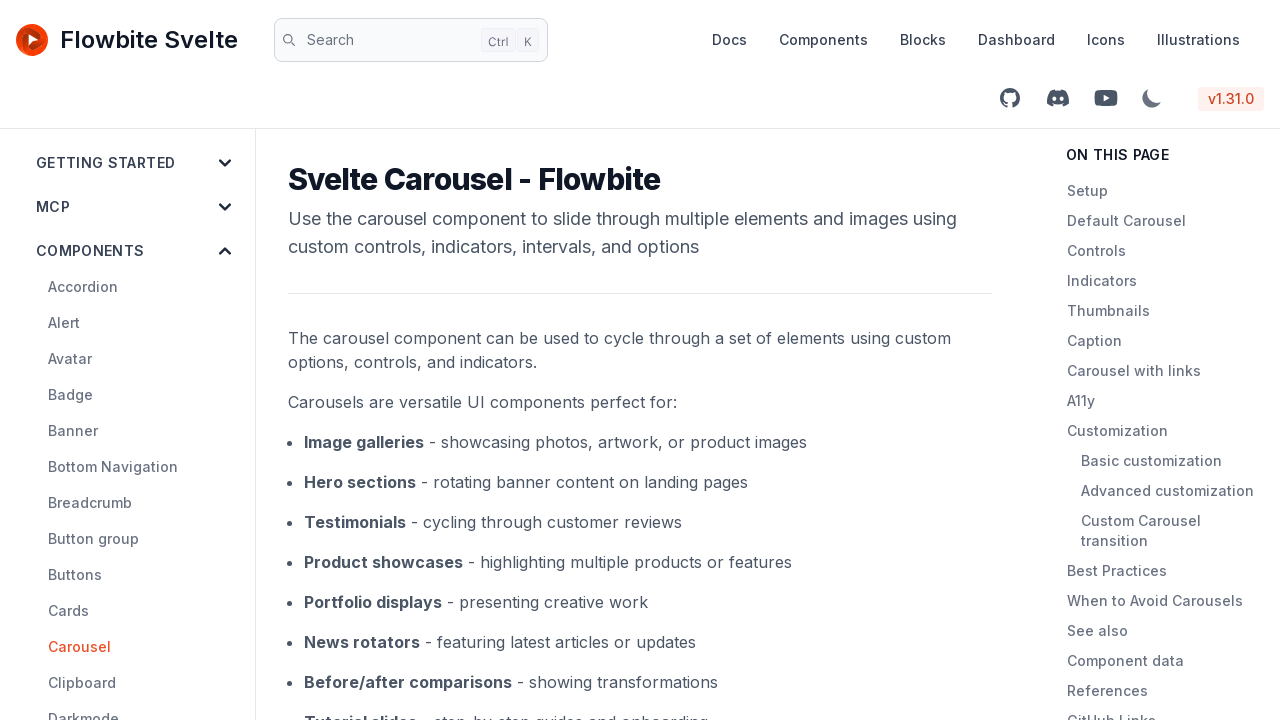